Navigates to BannerBuzz website, retrieves the page title, and scrolls down the page

Starting URL: https://www.bannerbuzz.com/

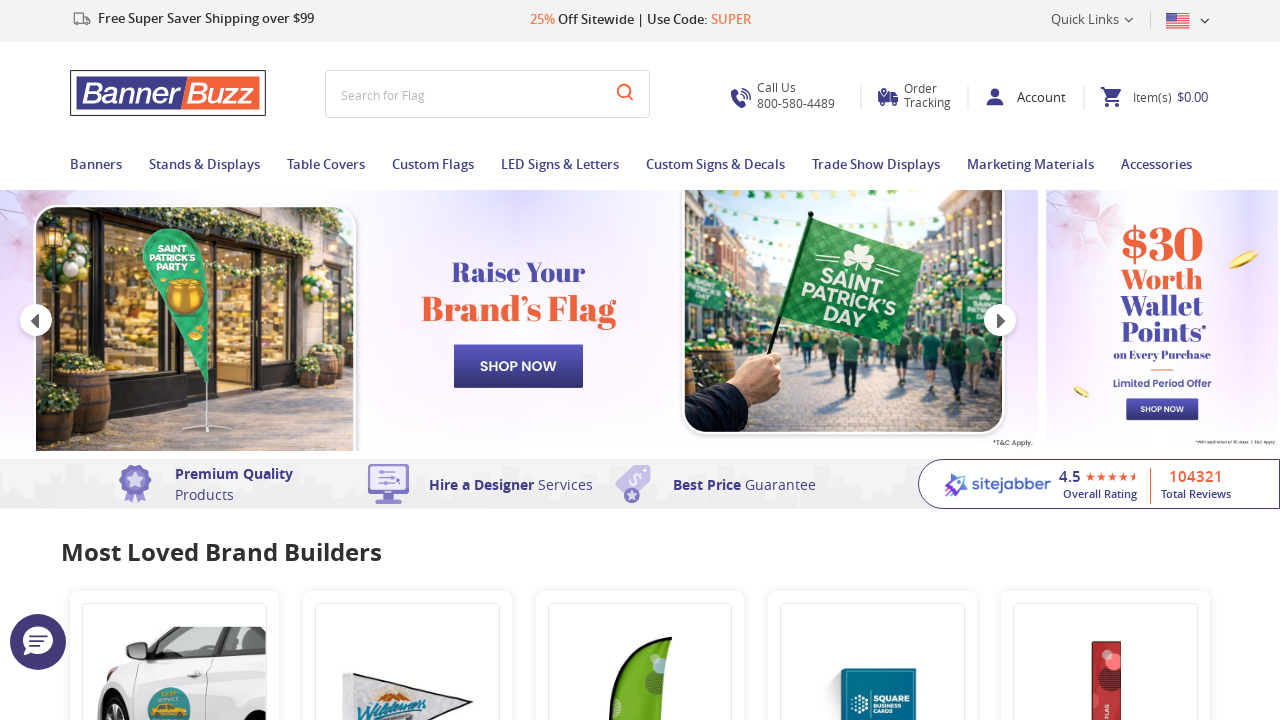

Navigated to BannerBuzz website
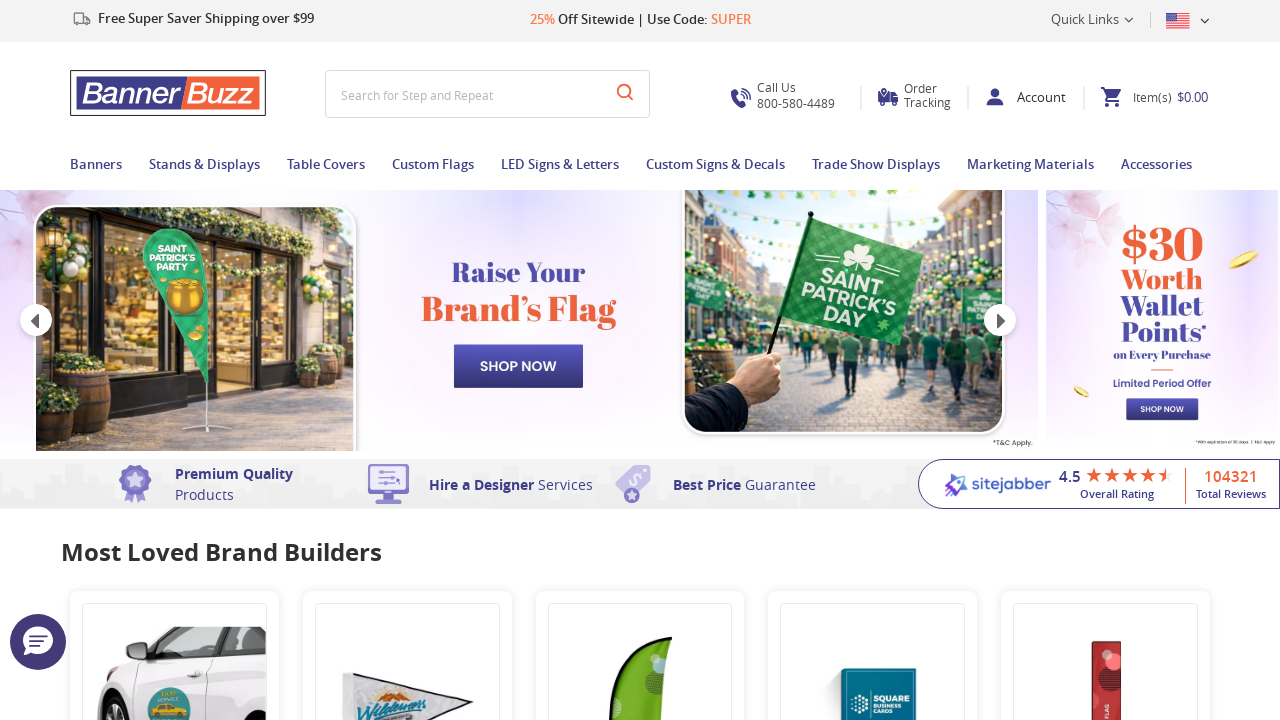

Retrieved page title: Custom Banner Printing, Banners & Signs Online - BannerBuzz
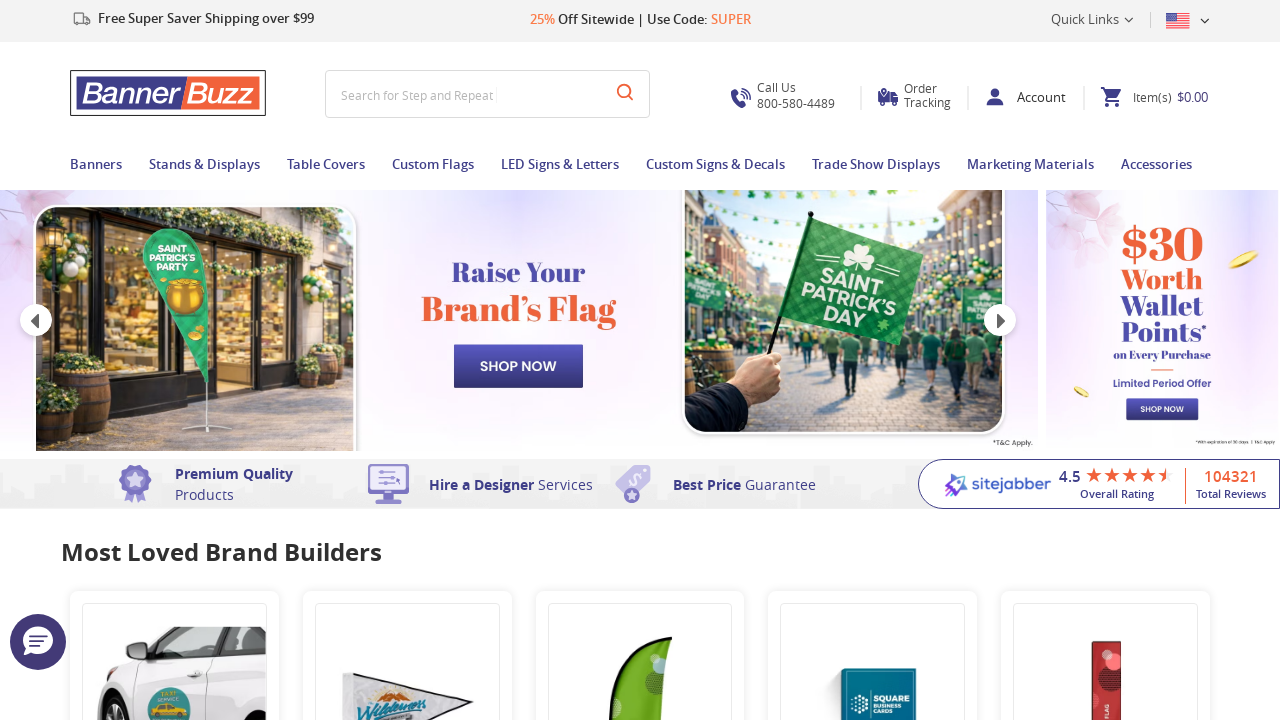

Scrolled down the page by 1000 pixels
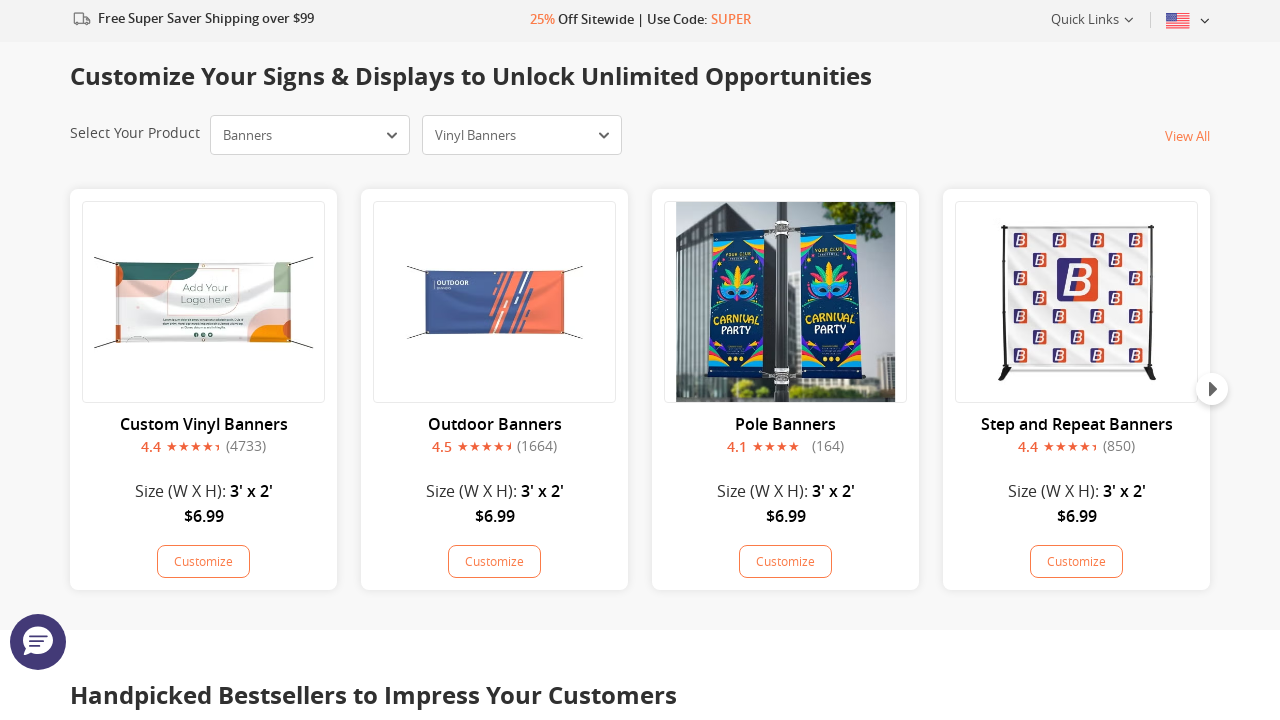

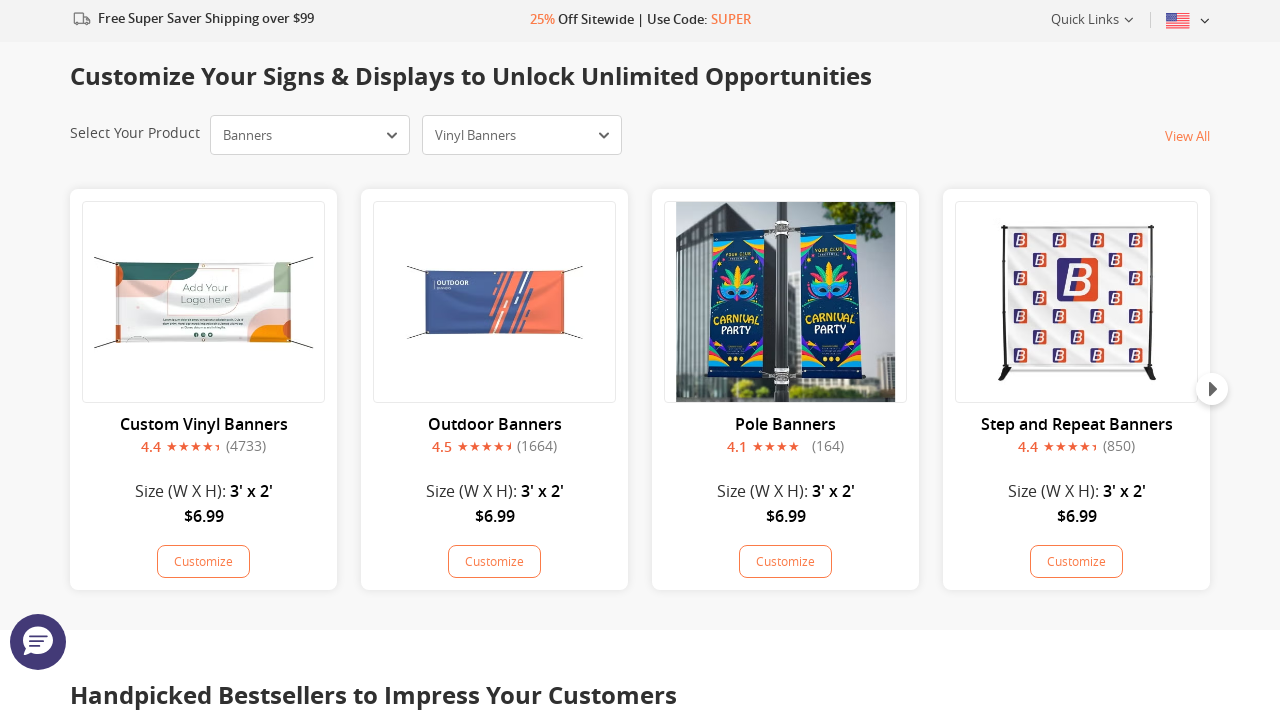